Tests datepicker functionality by opening a date picker, selecting a month, year, and clicking on a specific date

Starting URL: https://www.dummyticket.com/dummy-ticket-for-visa-application/

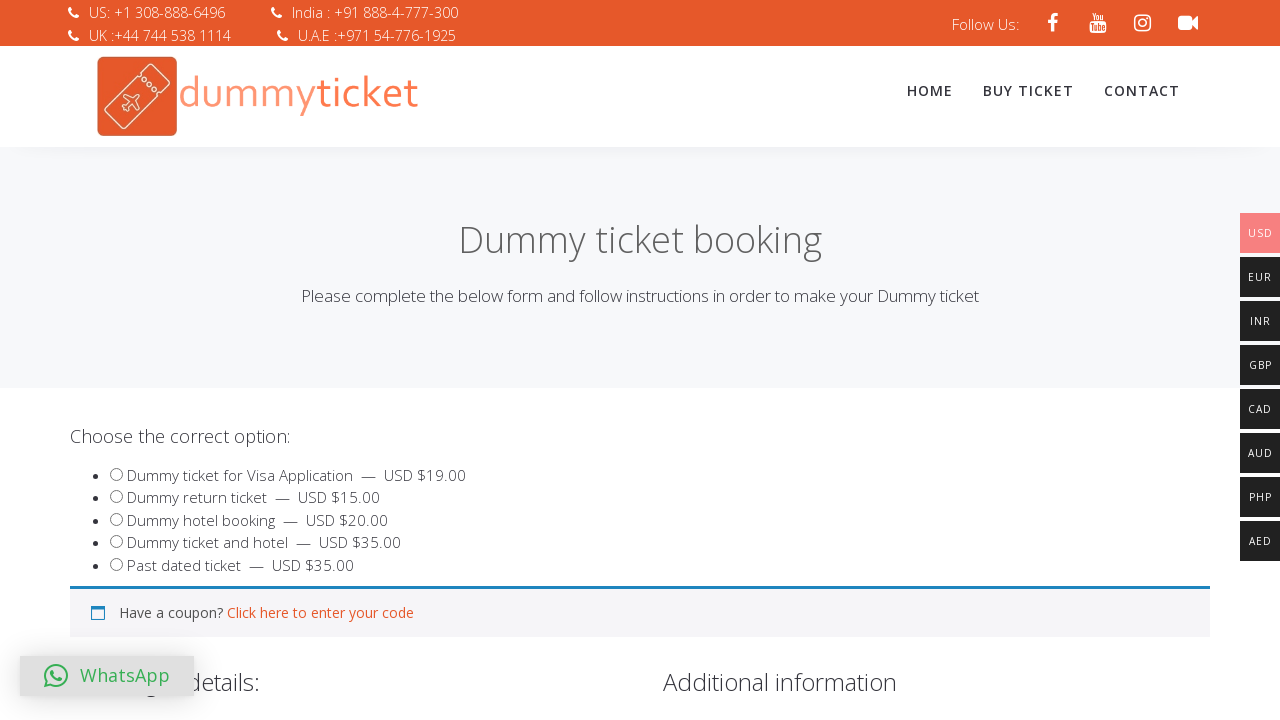

Clicked on date of birth input to open datepicker at (344, 360) on input#dob
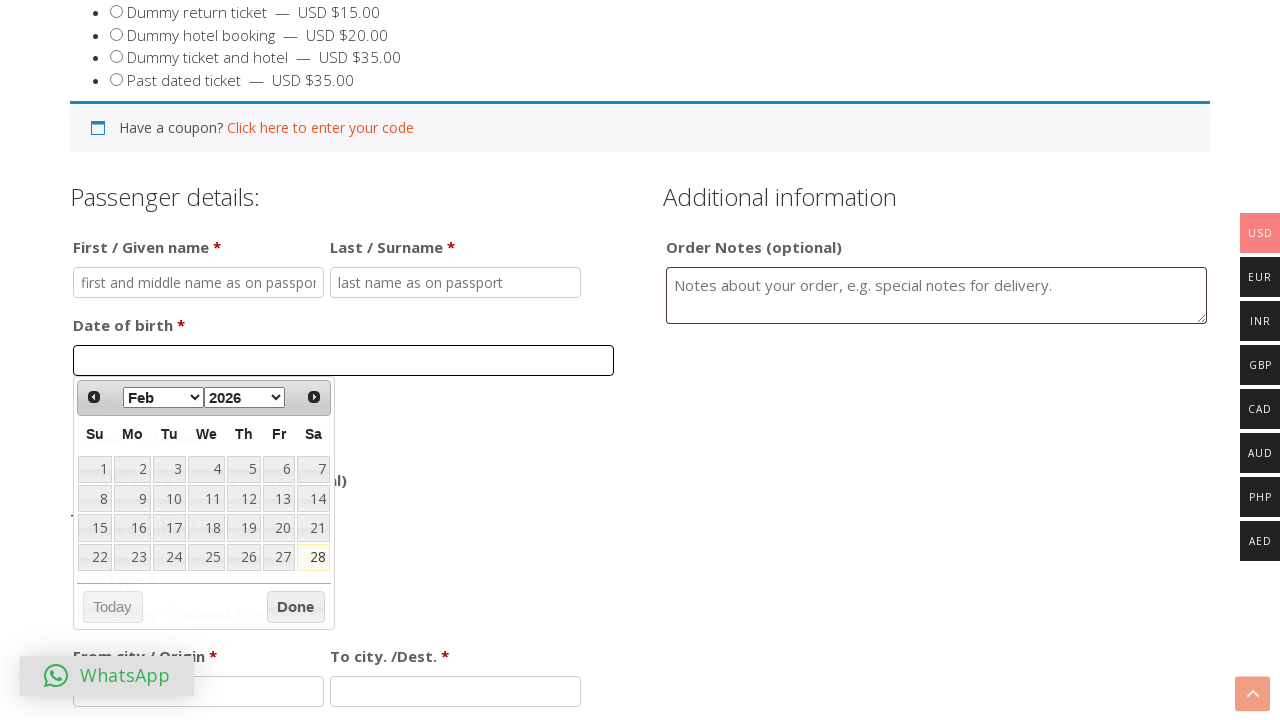

Datepicker appeared with month selector
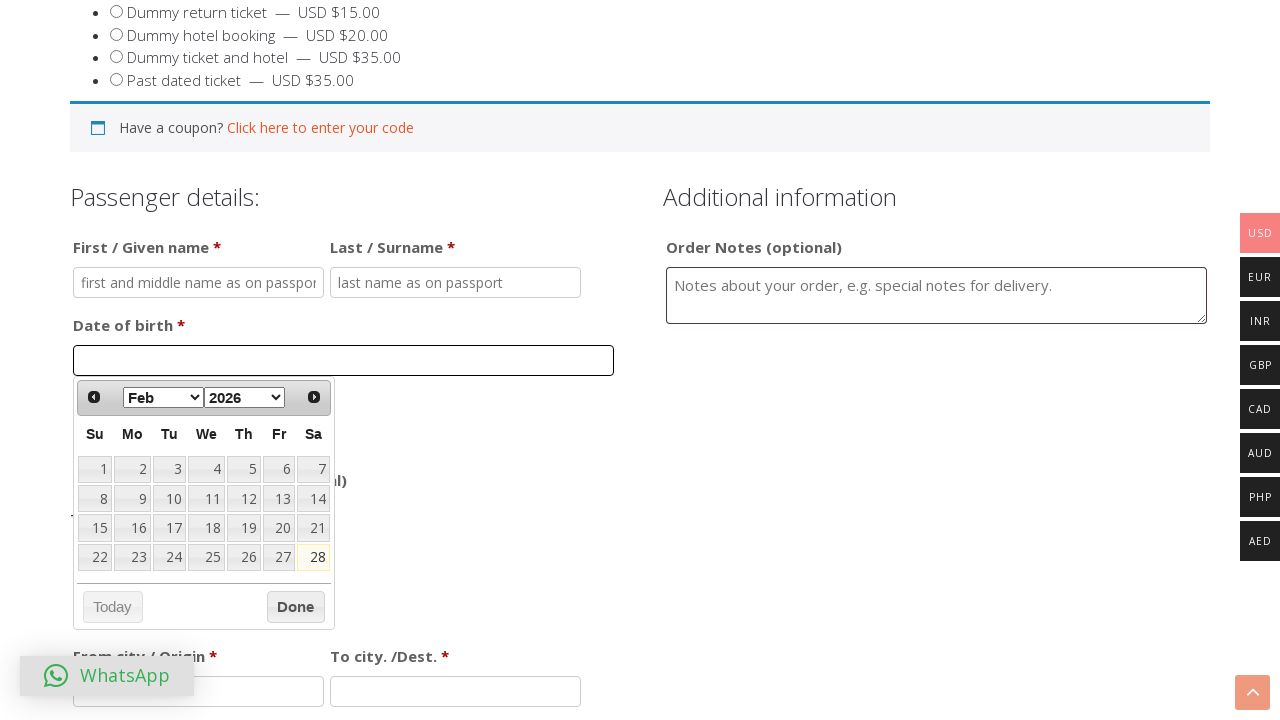

Selected September (month value 8) from datepicker on select.ui-datepicker-month
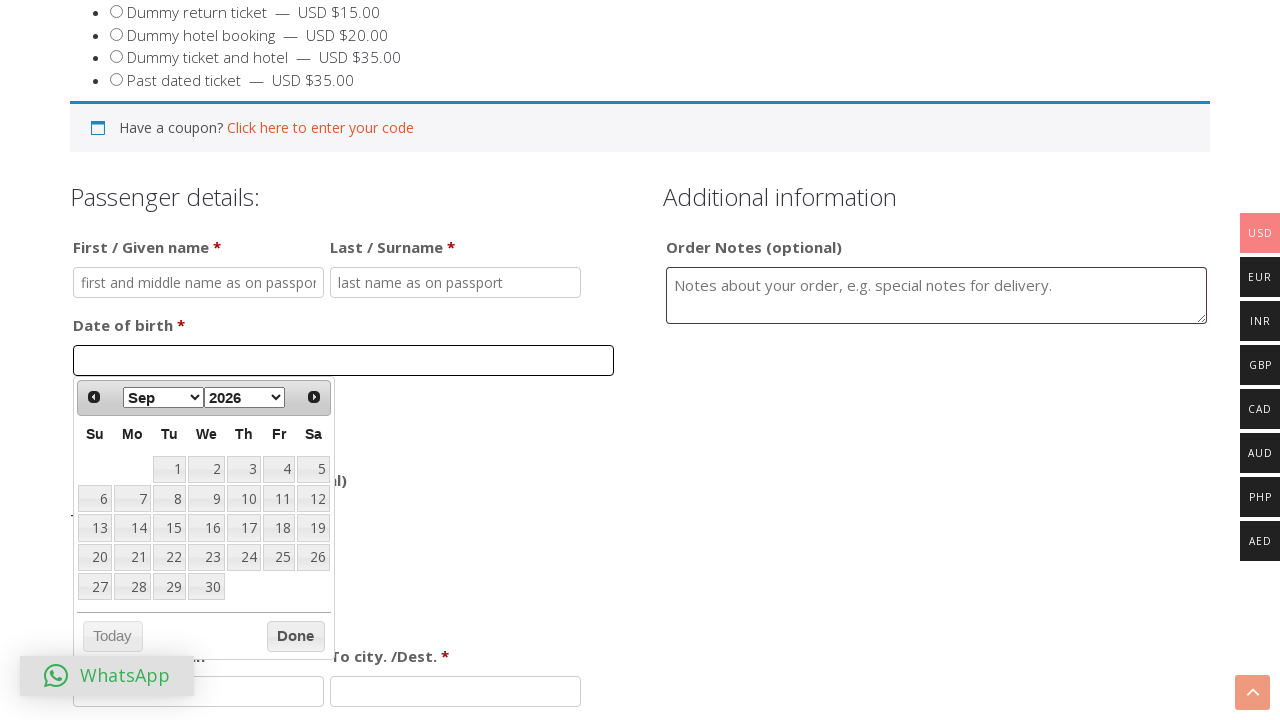

Selected year 2021 from datepicker on select.ui-datepicker-year
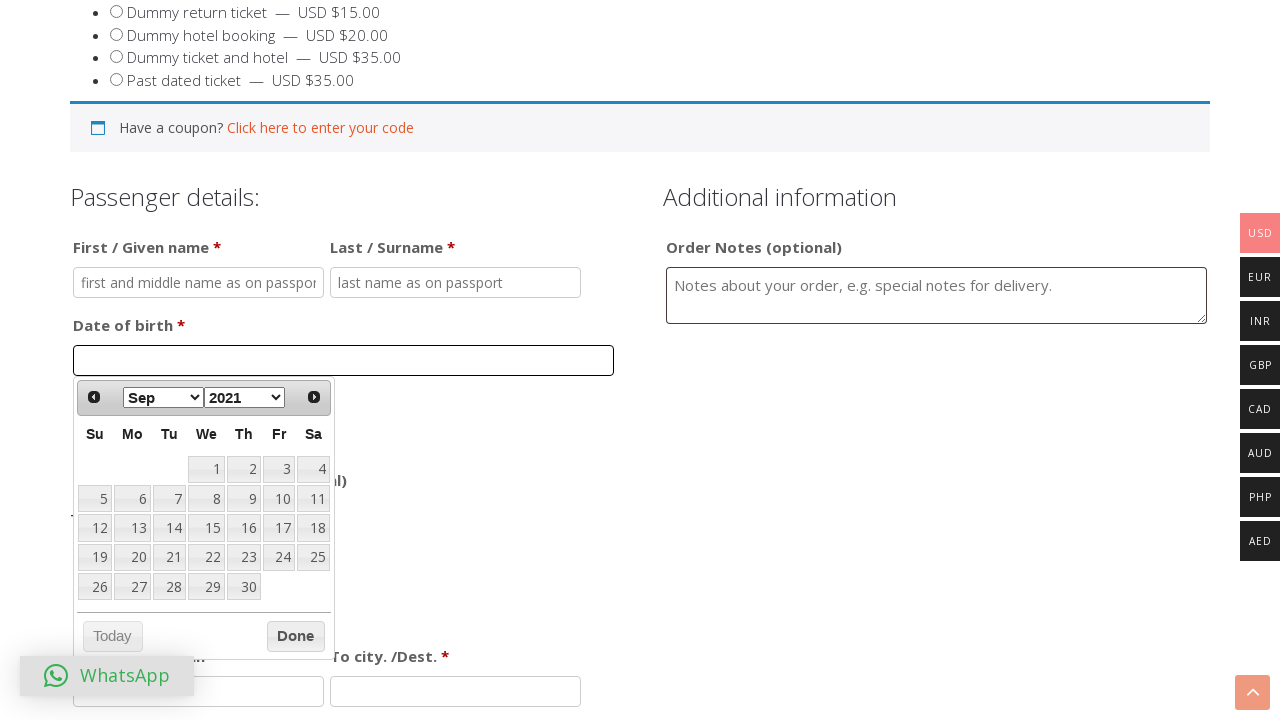

Clicked on date 29 in the calendar at (206, 587) on table.ui-datepicker-calendar td a:text('29')
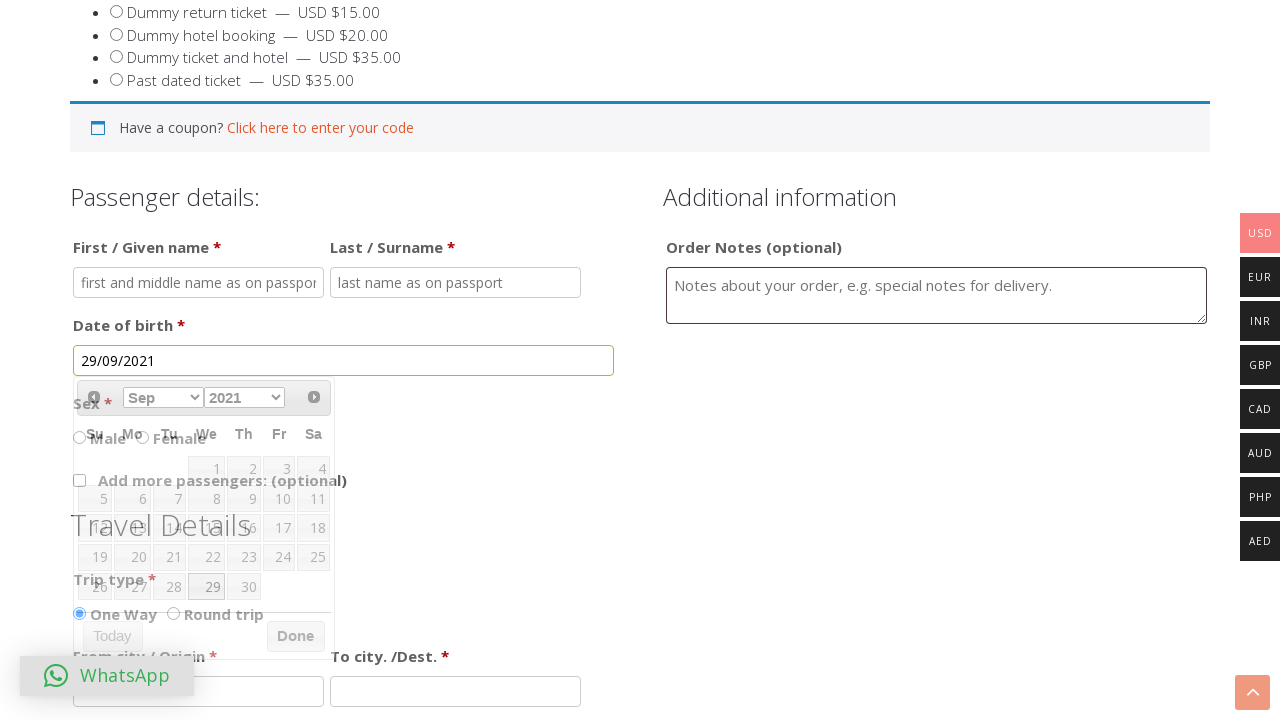

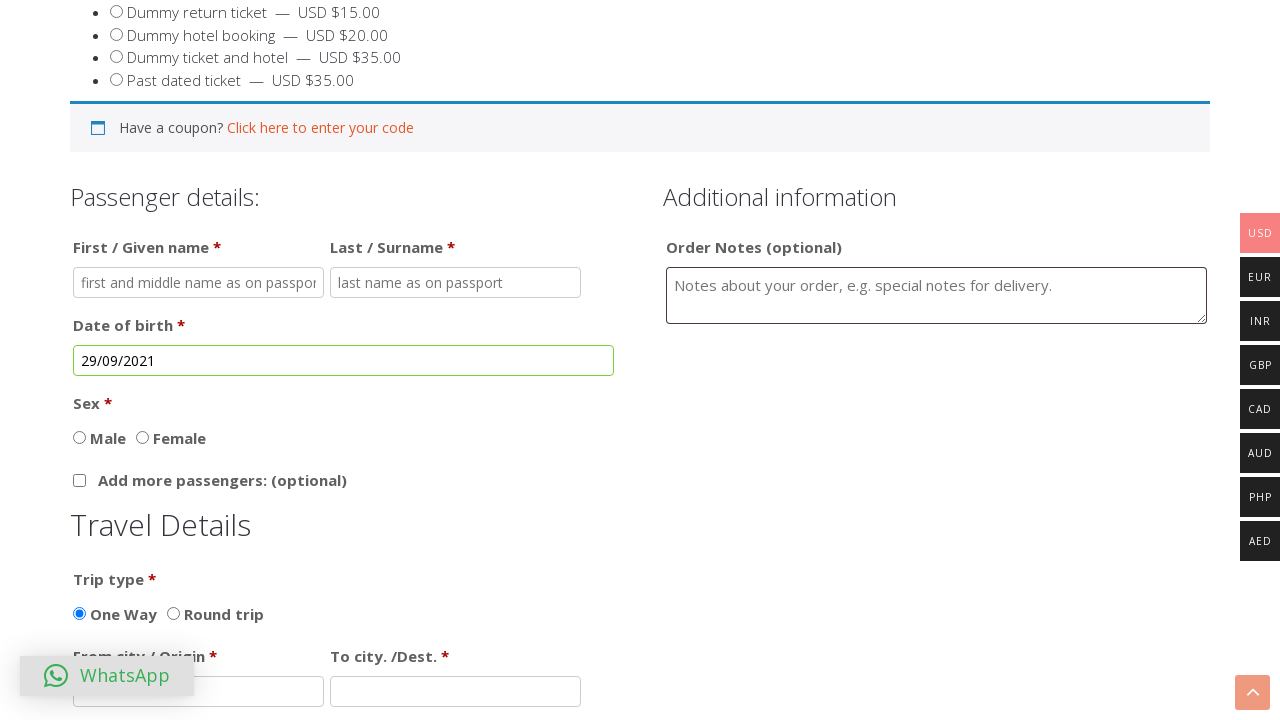